Navigates to Alibaba Group's IPP registration page and maximizes the browser window

Starting URL: https://ipp.alibabagroup.com/register.htm

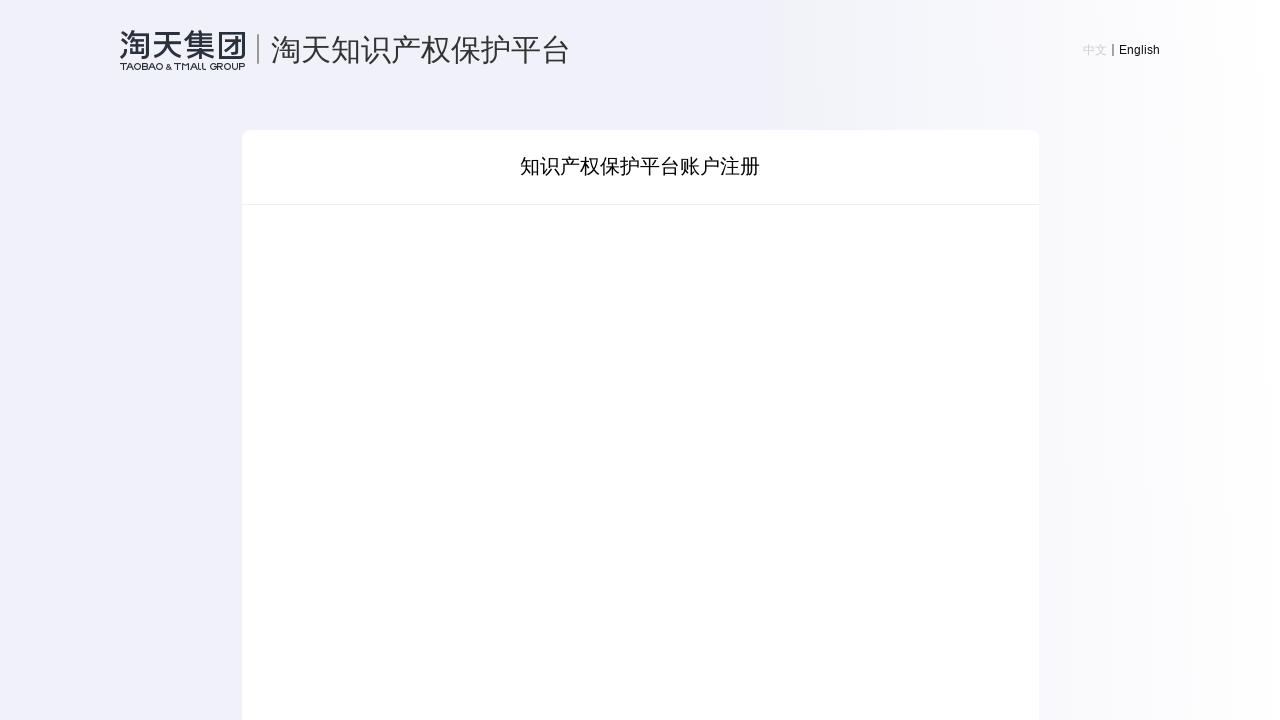

Navigated to Alibaba Group's IPP registration page
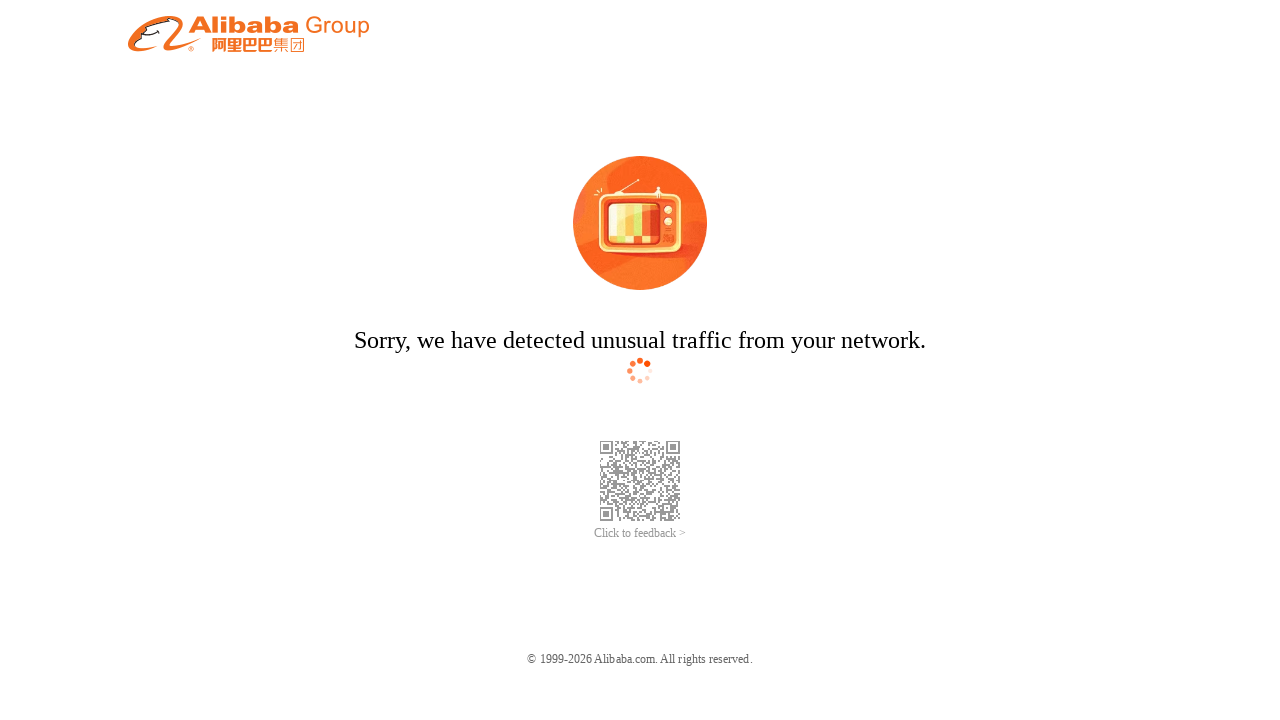

Maximized browser window to 1920x1080
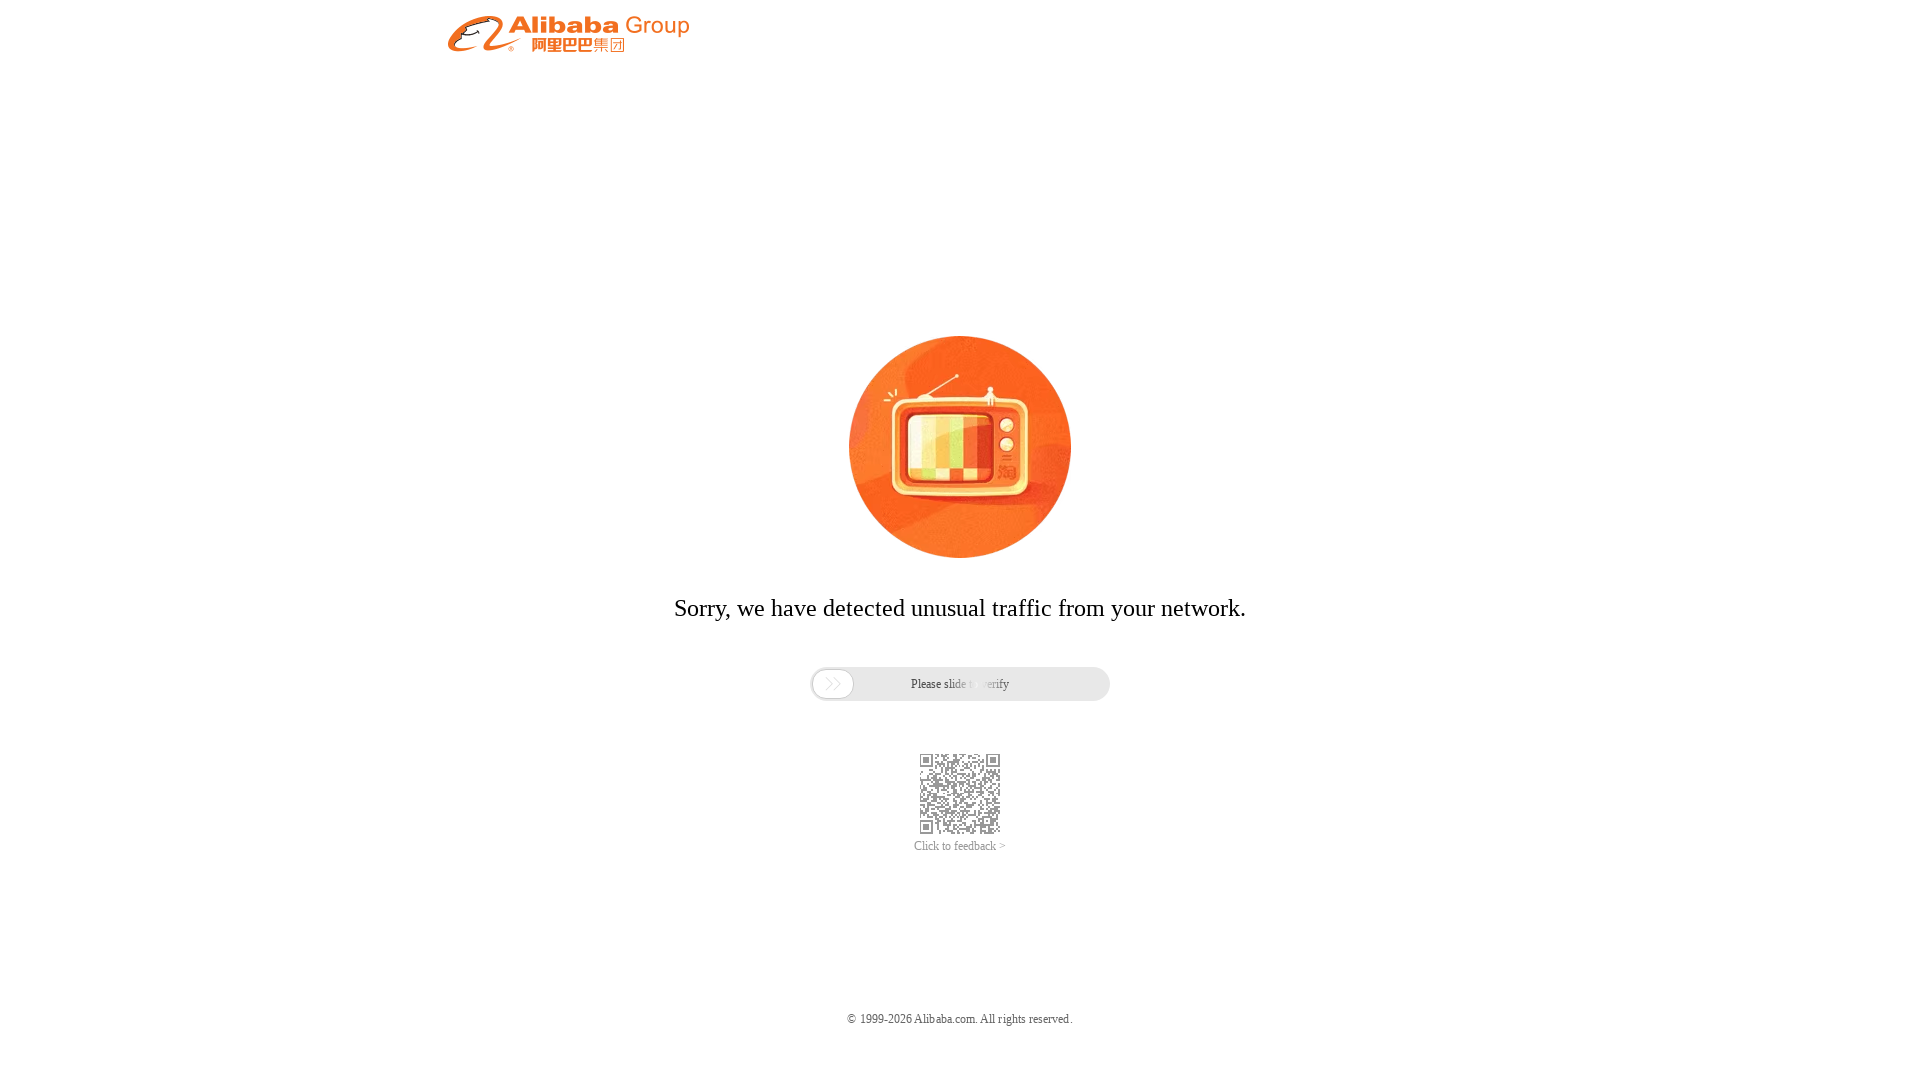

Registration page fully loaded
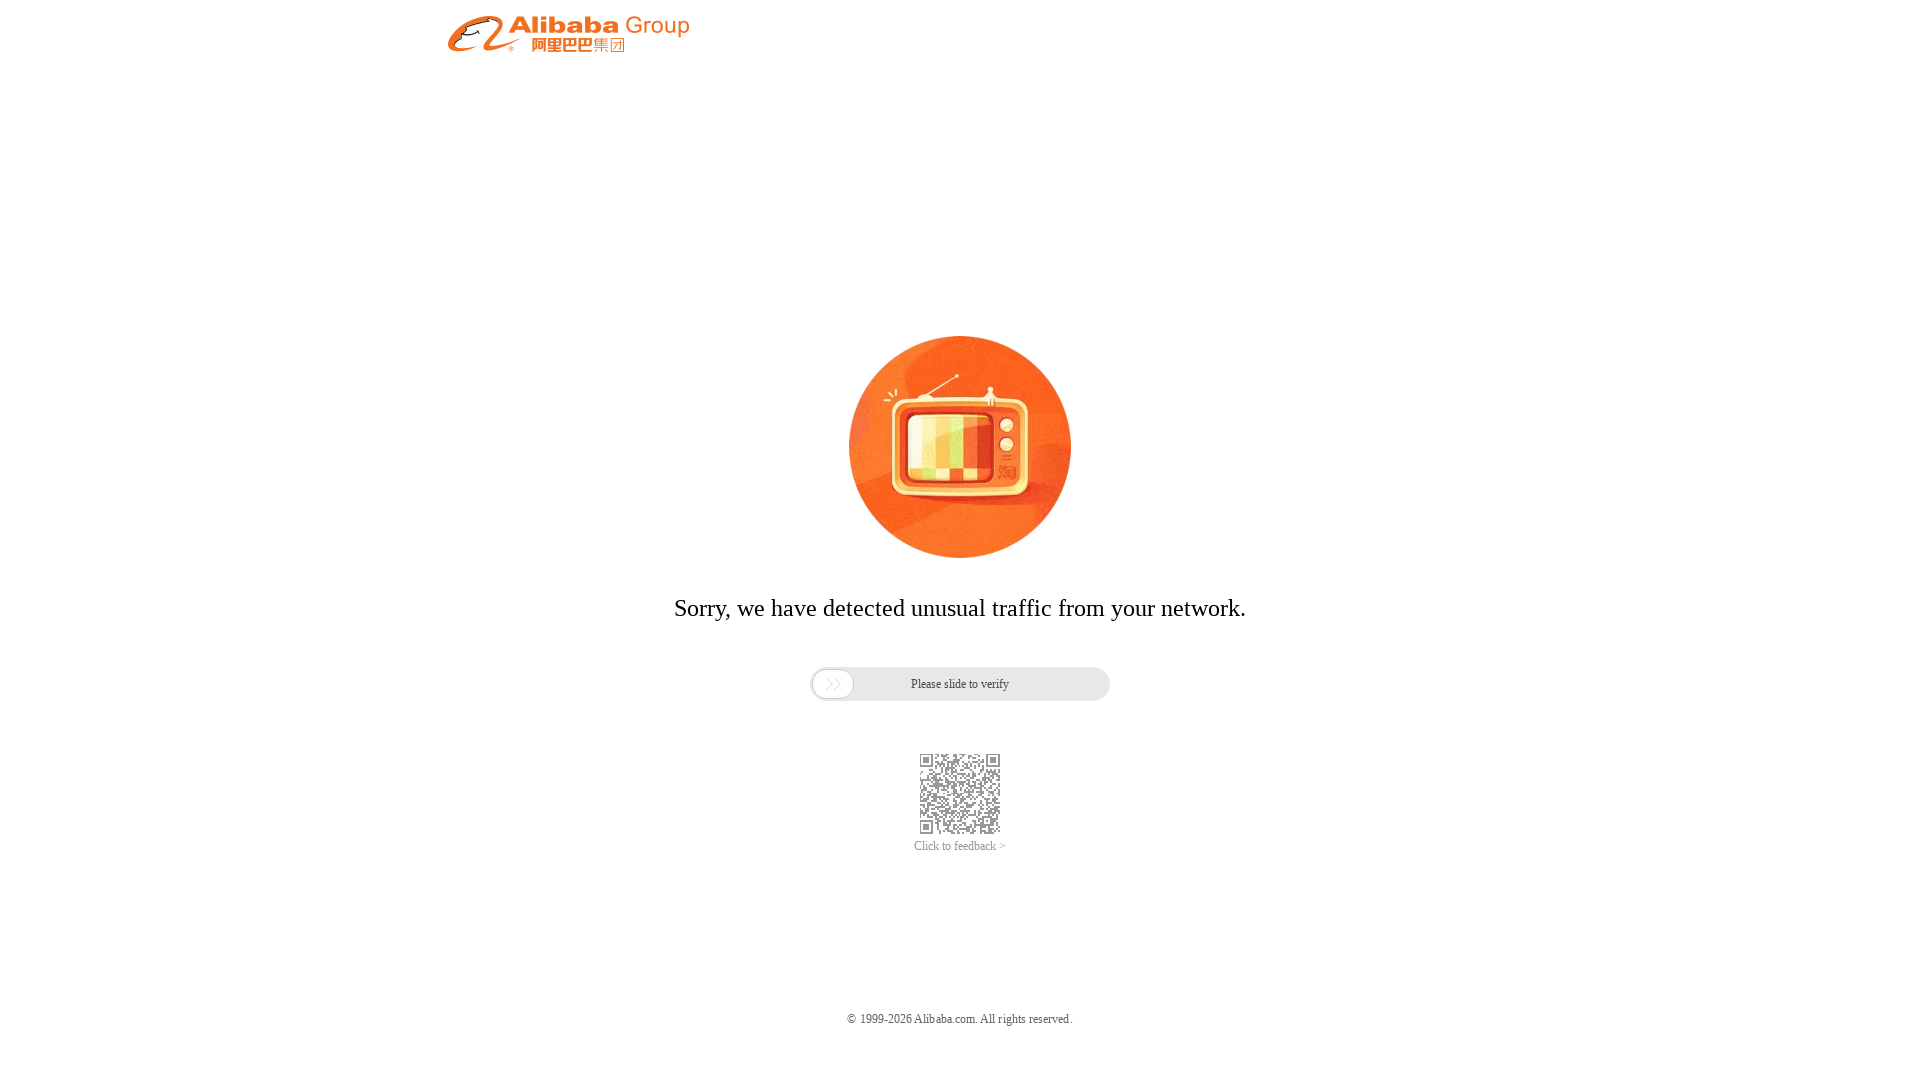

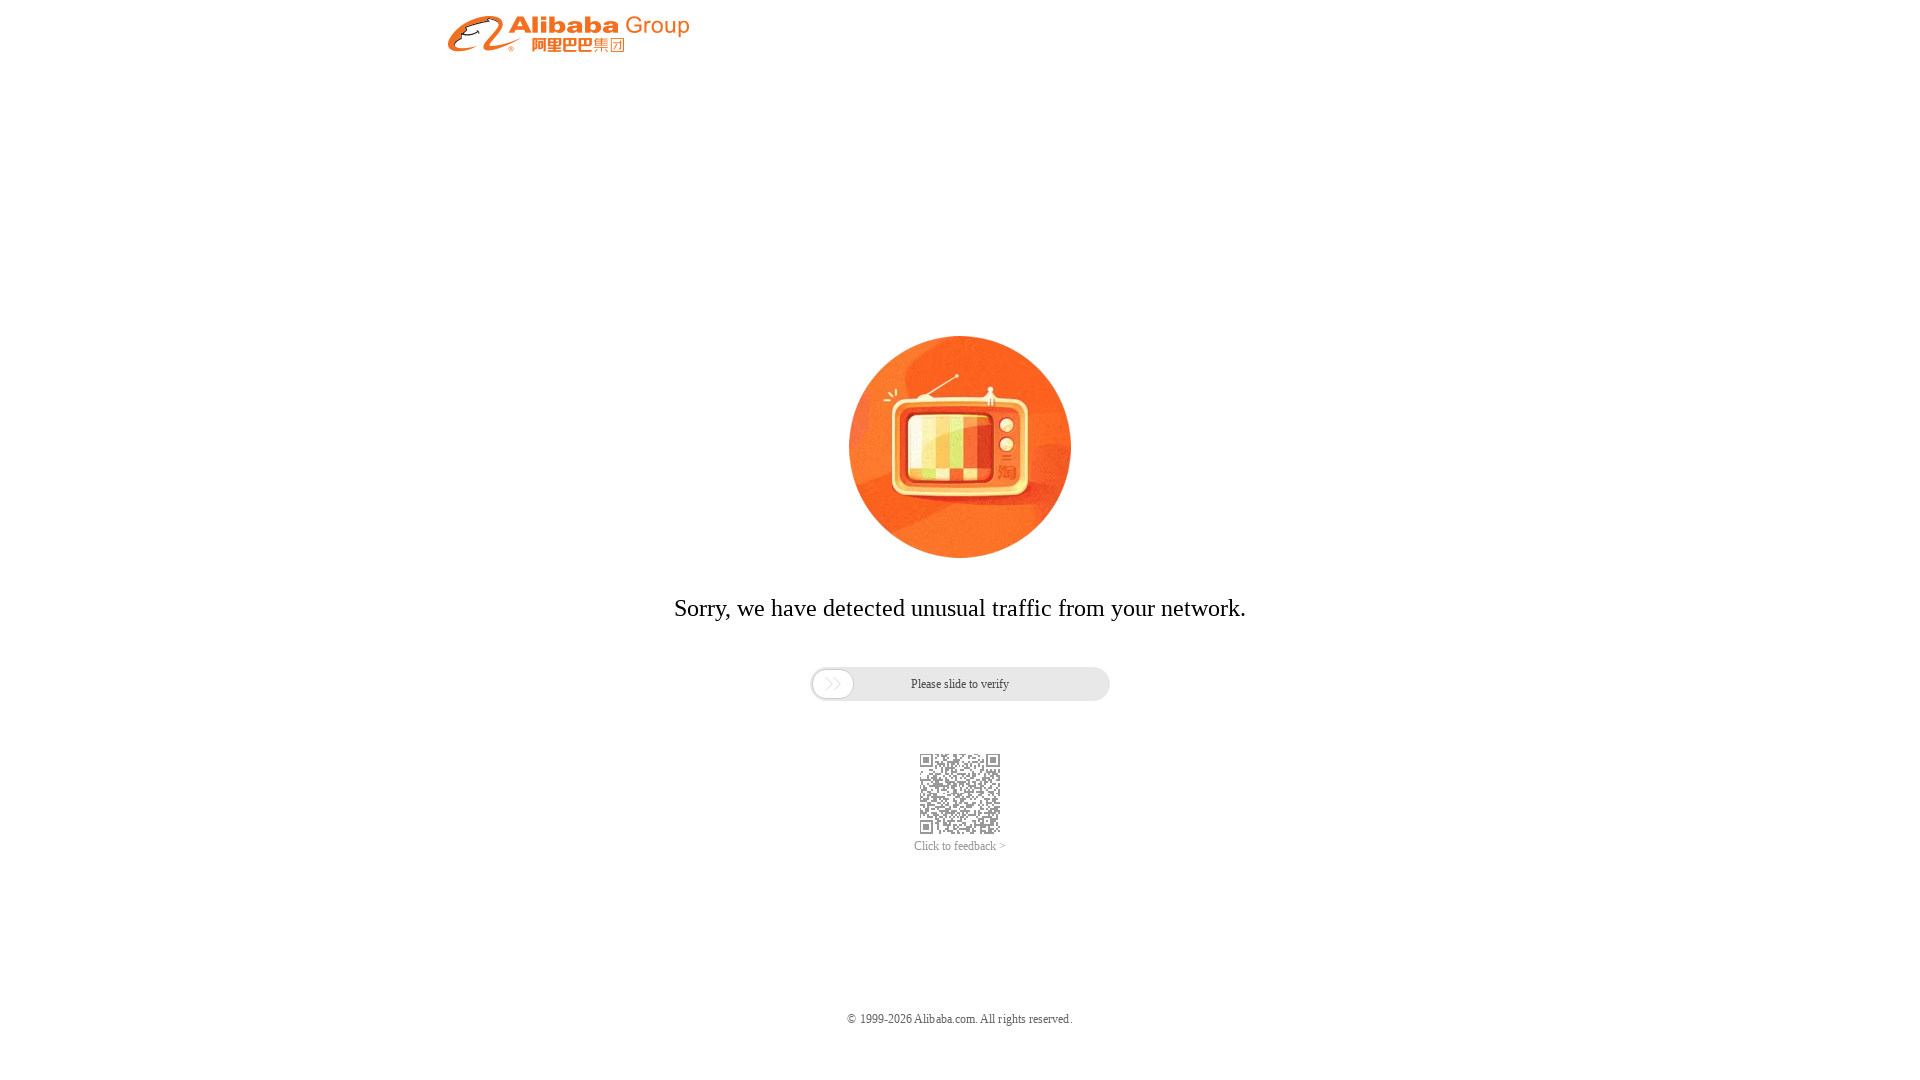